Tests that entered text is trimmed when editing a todo

Starting URL: https://demo.playwright.dev/todomvc

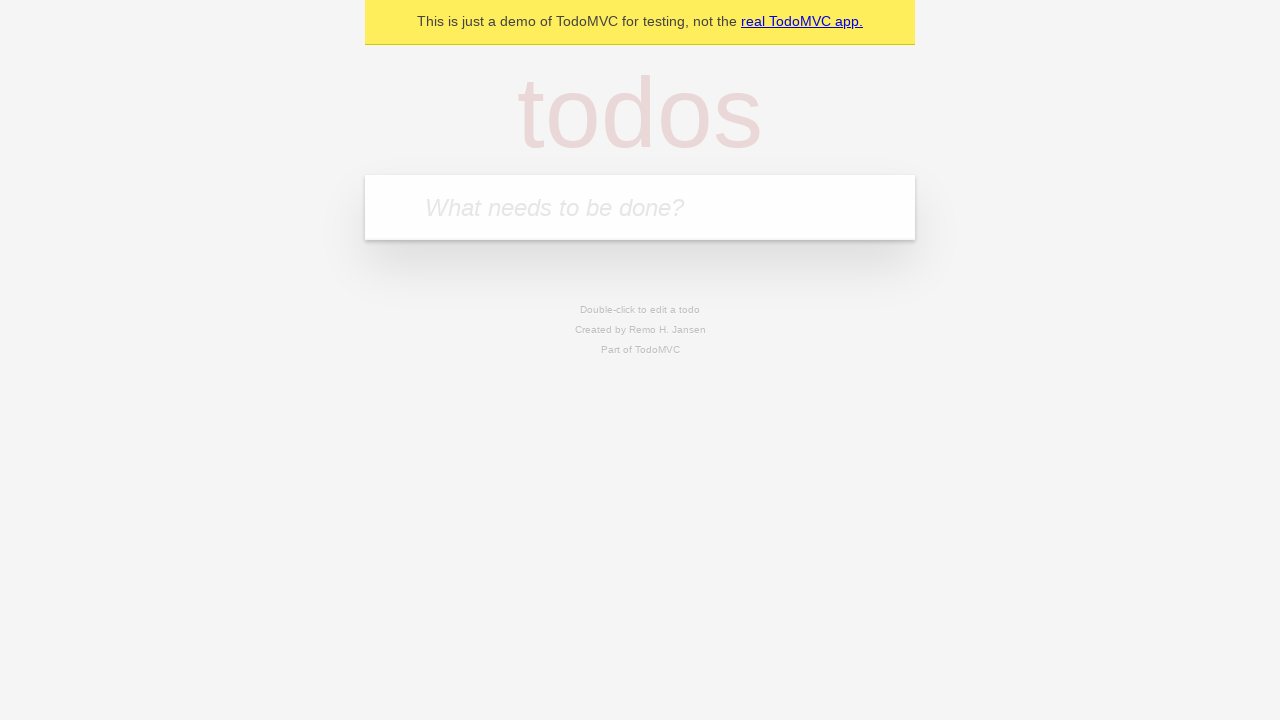

Filled todo input with 'buy some cheese' on internal:attr=[placeholder="What needs to be done?"i]
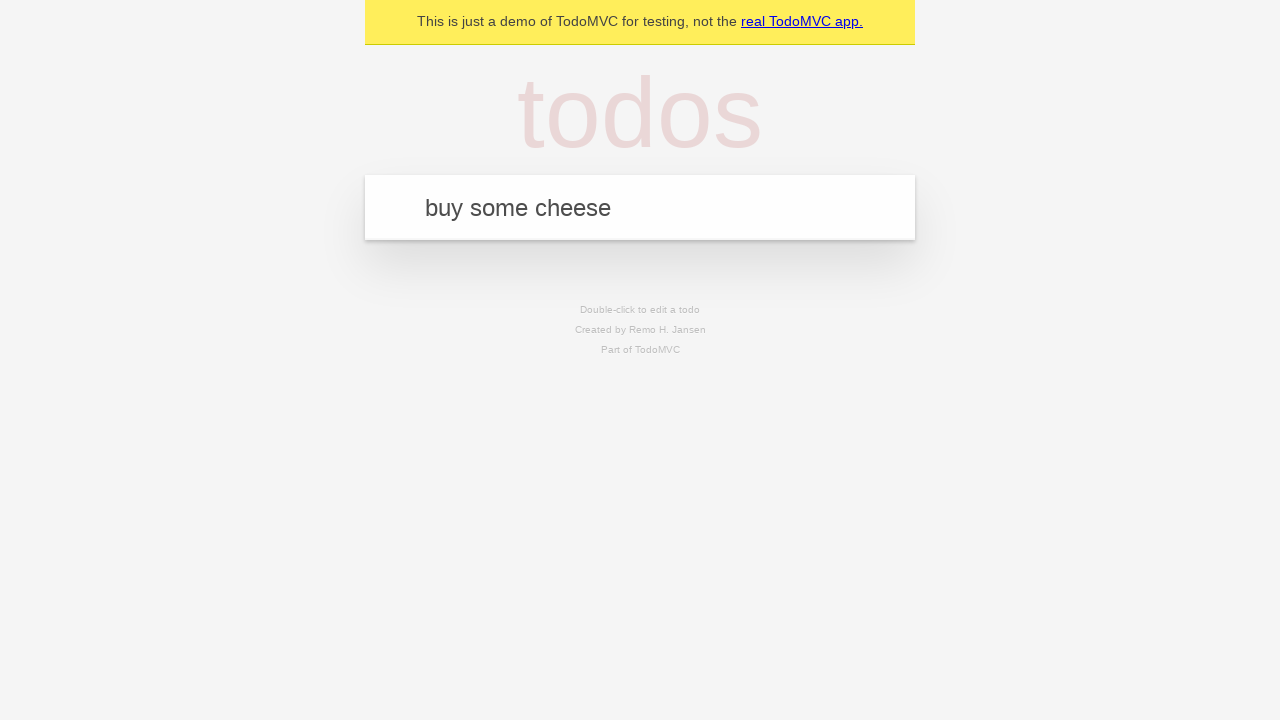

Pressed Enter to create first todo on internal:attr=[placeholder="What needs to be done?"i]
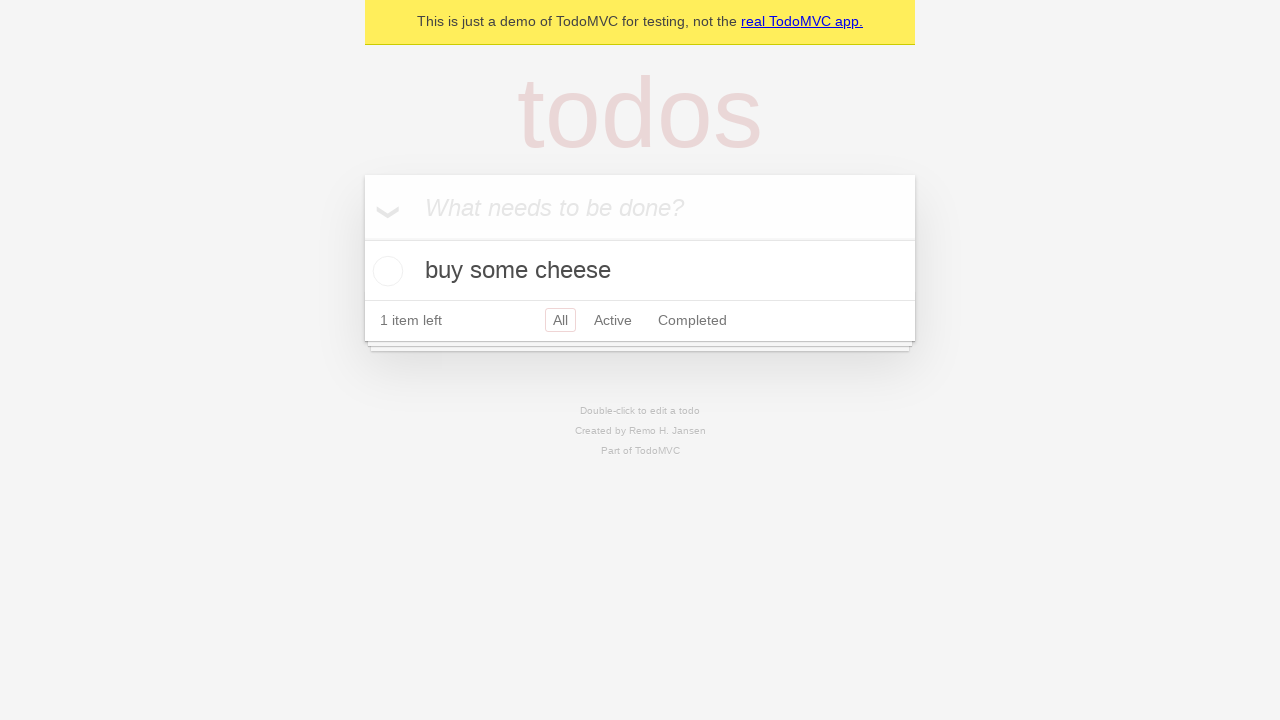

Filled todo input with 'feed the cat' on internal:attr=[placeholder="What needs to be done?"i]
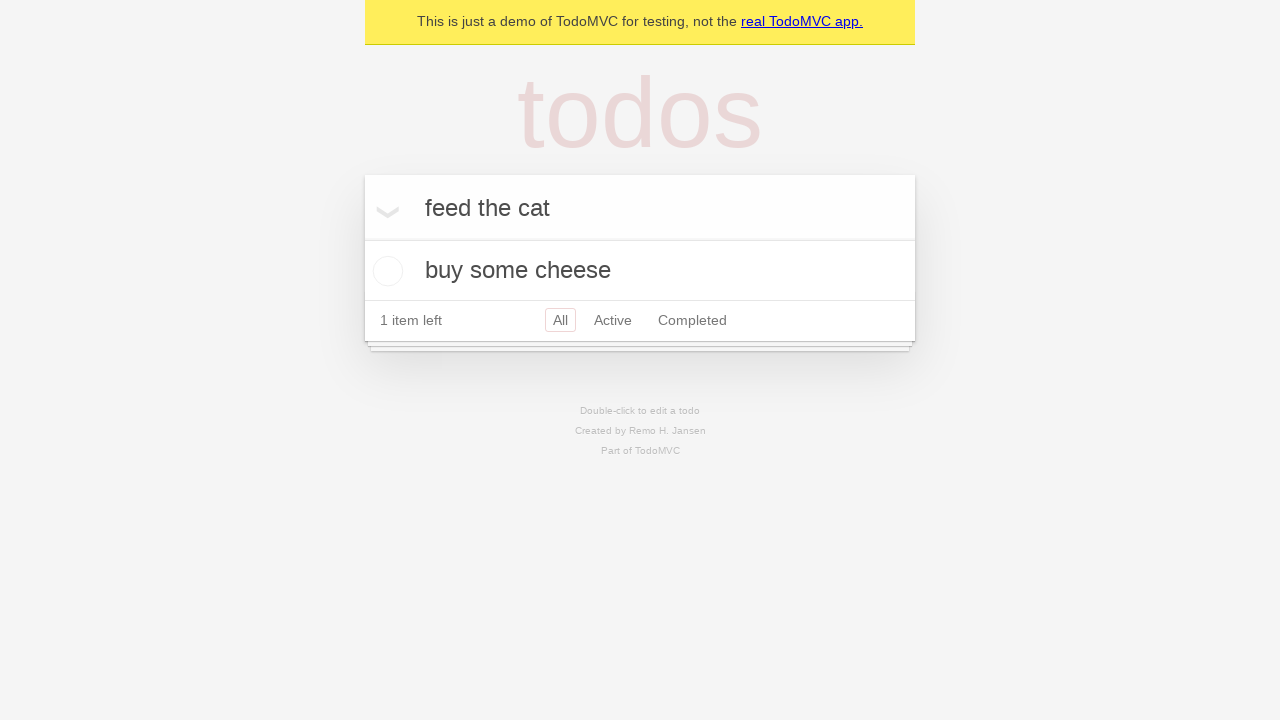

Pressed Enter to create second todo on internal:attr=[placeholder="What needs to be done?"i]
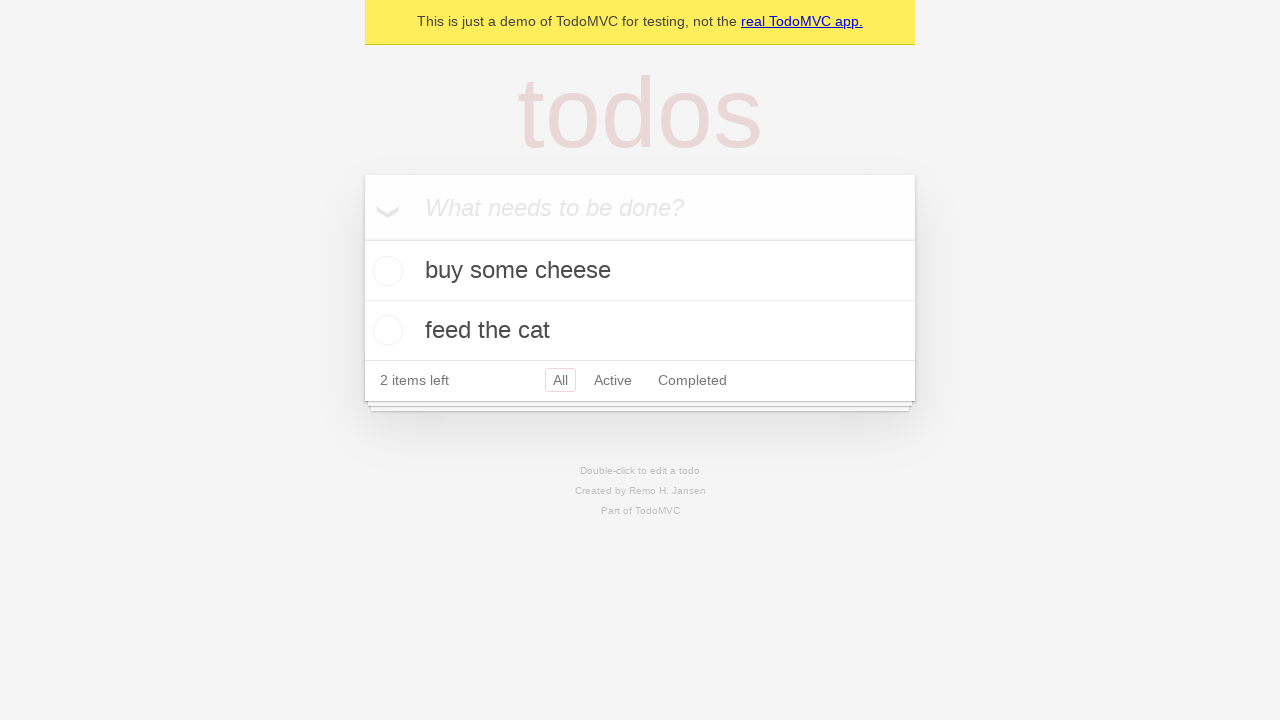

Filled todo input with 'book a doctors appointment' on internal:attr=[placeholder="What needs to be done?"i]
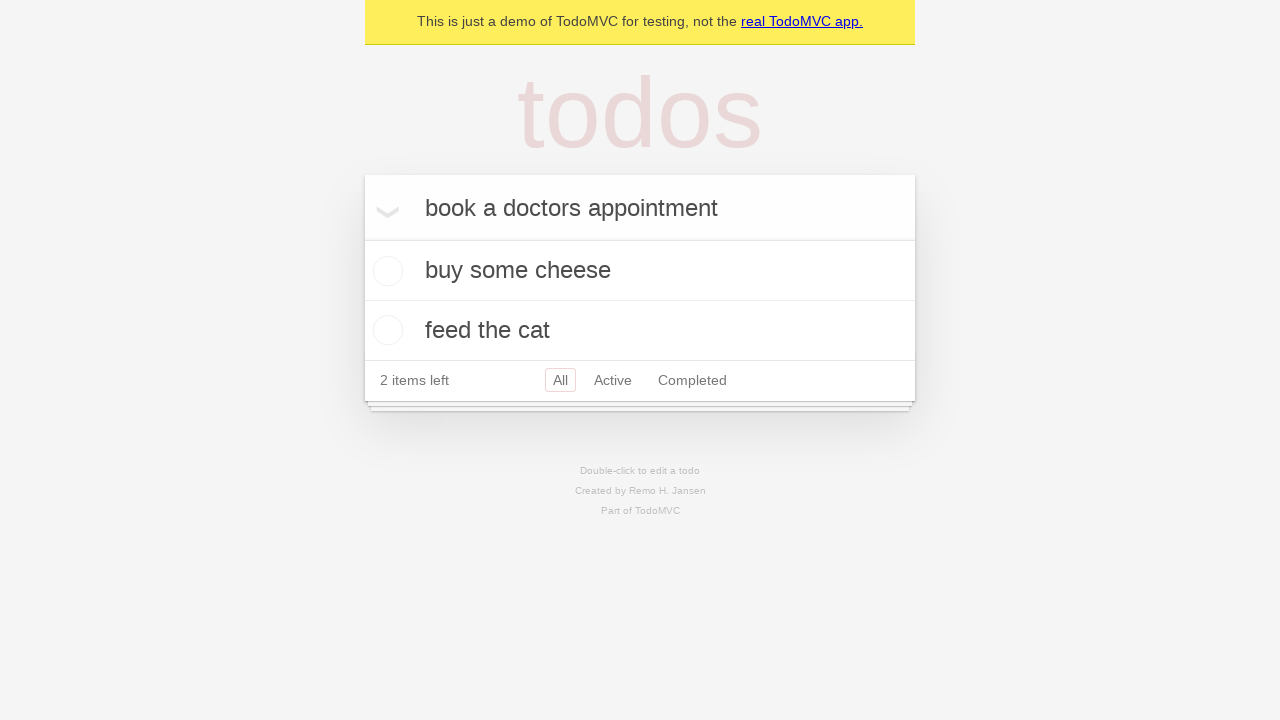

Pressed Enter to create third todo on internal:attr=[placeholder="What needs to be done?"i]
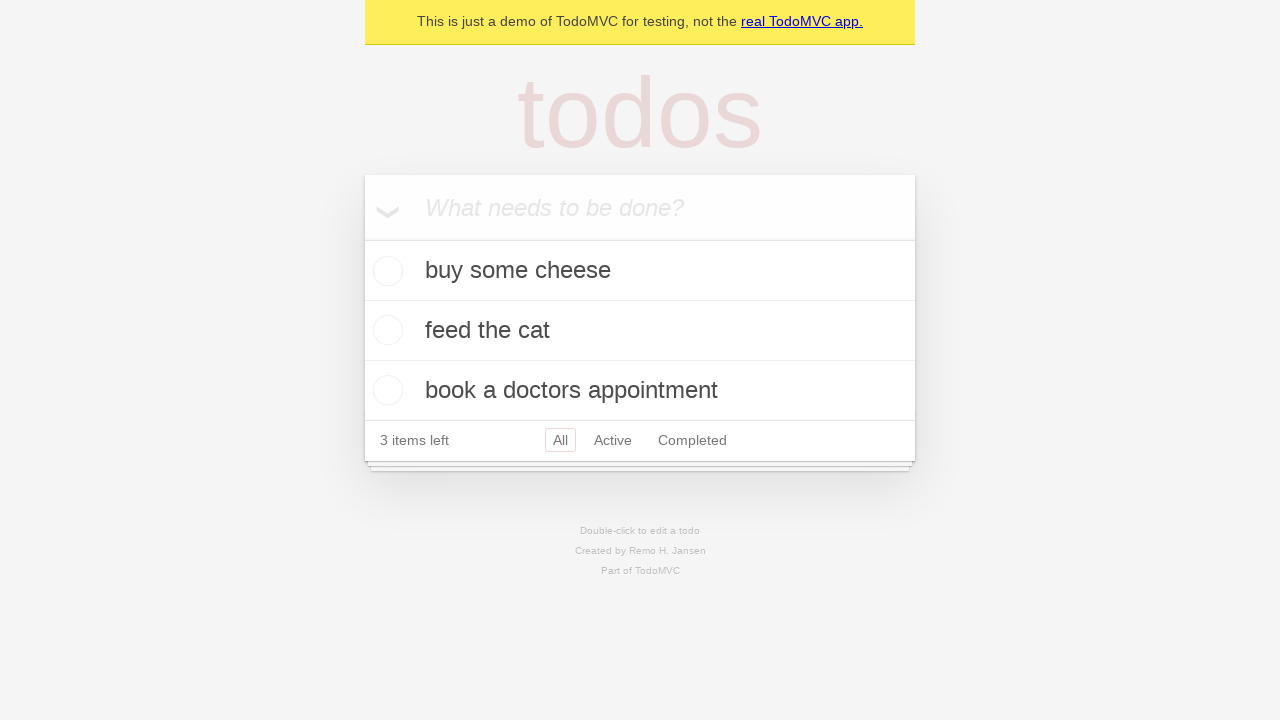

Double-clicked second todo item to enter edit mode at (640, 331) on internal:testid=[data-testid="todo-item"s] >> nth=1
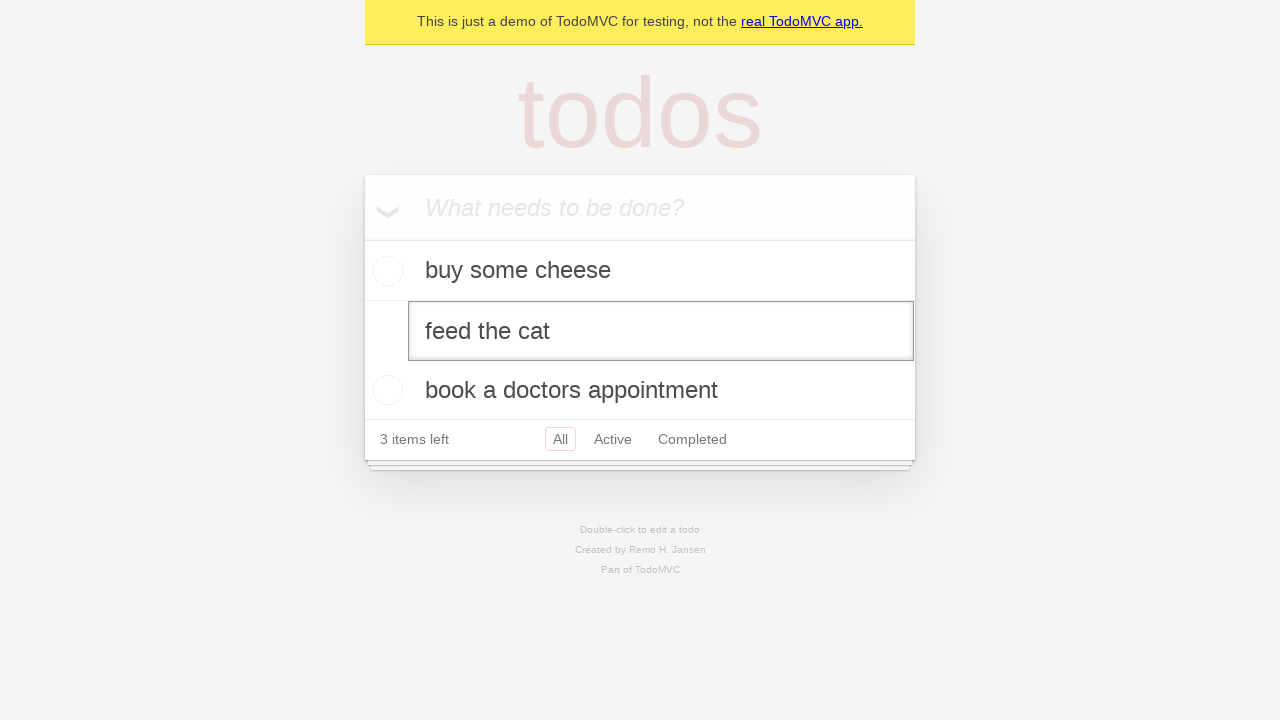

Filled edit textbox with text containing leading and trailing spaces on internal:testid=[data-testid="todo-item"s] >> nth=1 >> internal:role=textbox[nam
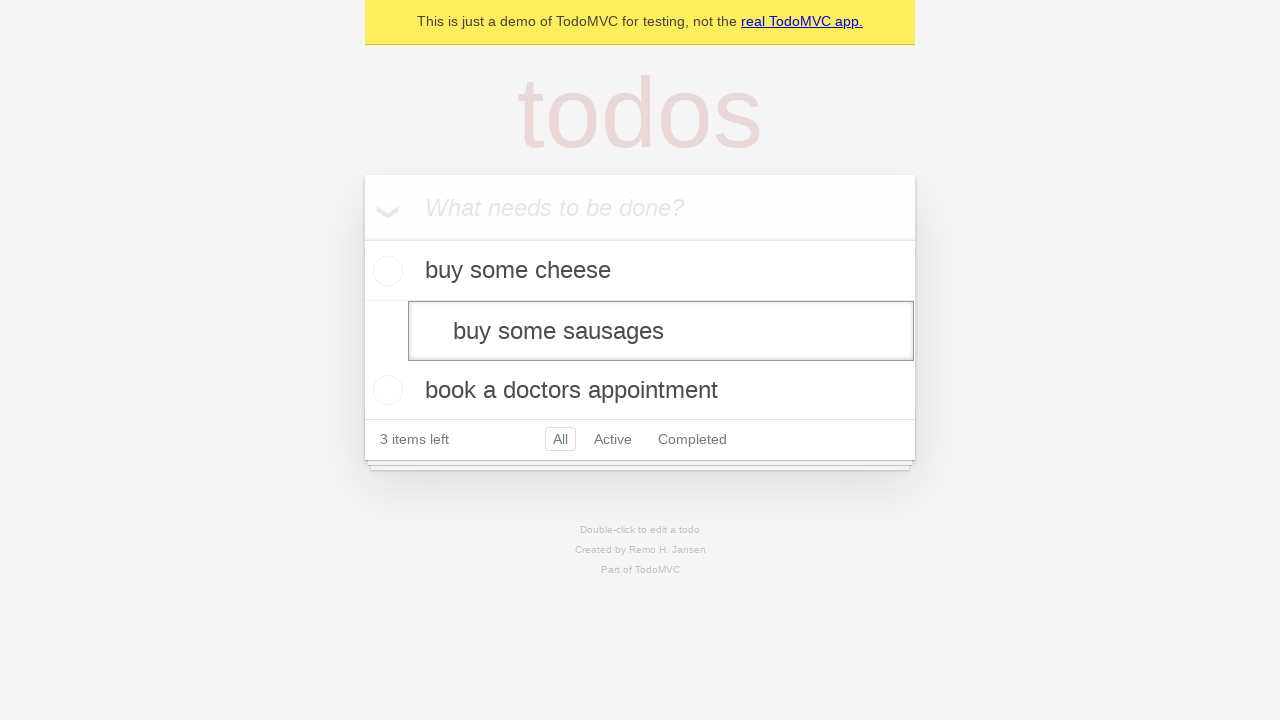

Pressed Enter to save edited todo, verifying text is trimmed on internal:testid=[data-testid="todo-item"s] >> nth=1 >> internal:role=textbox[nam
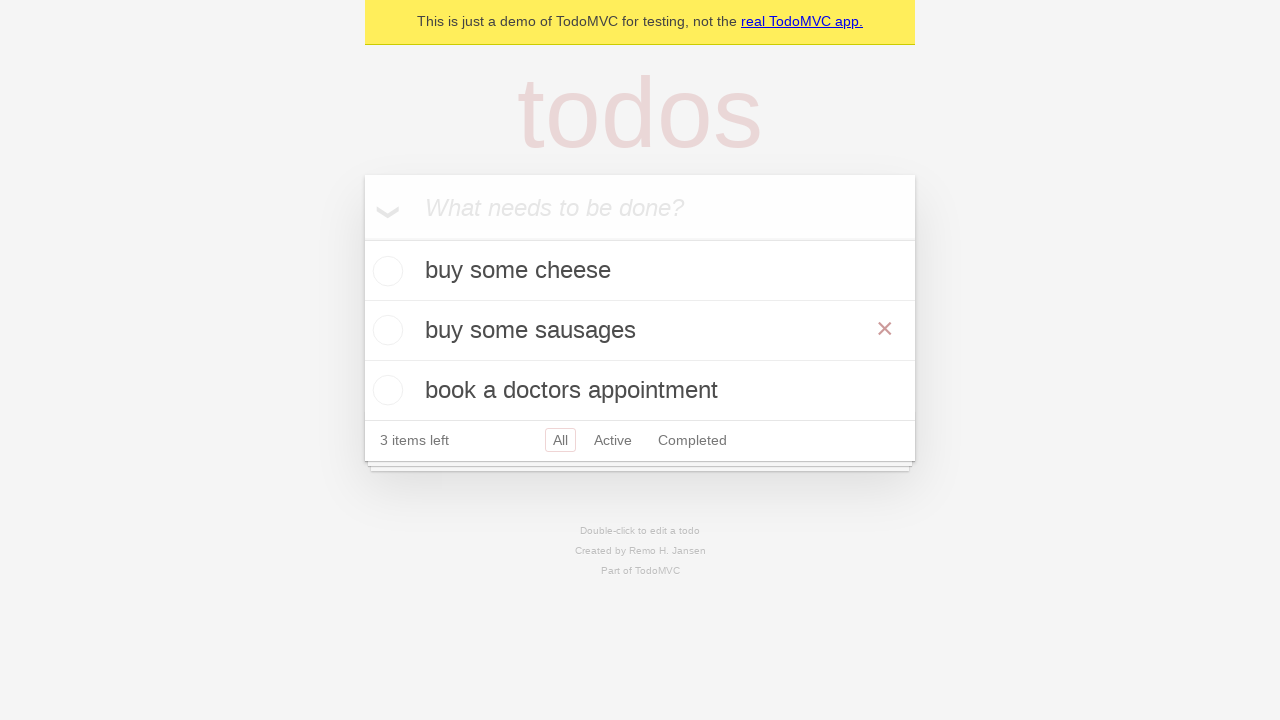

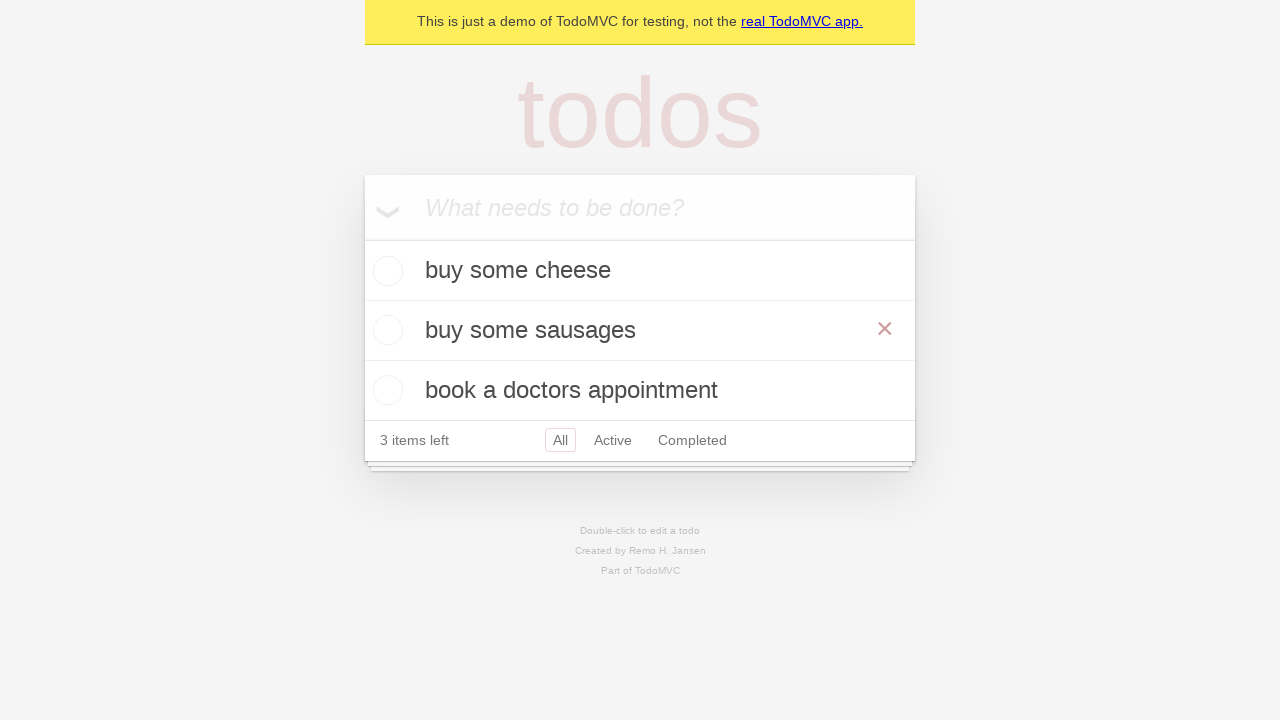